Tests drag and drop by offset action by dragging box A to box B's coordinates

Starting URL: https://crossbrowsertesting.github.io/drag-and-drop

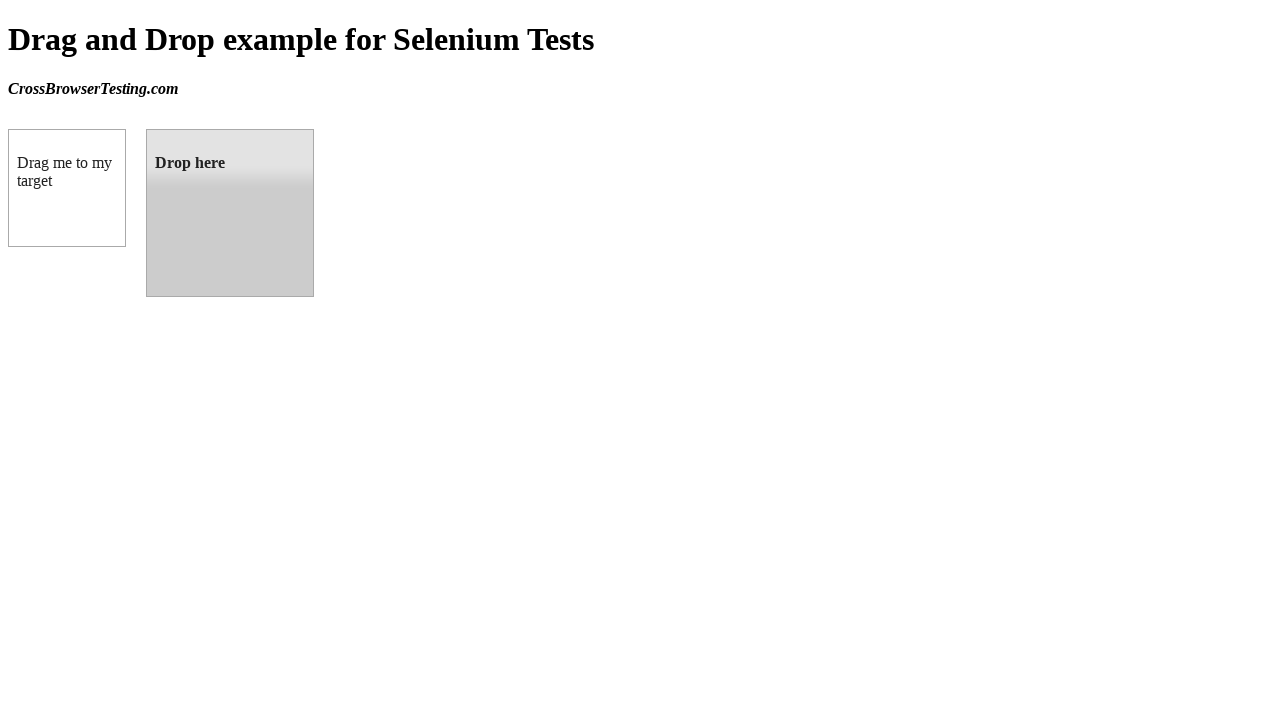

Located box A (draggable element)
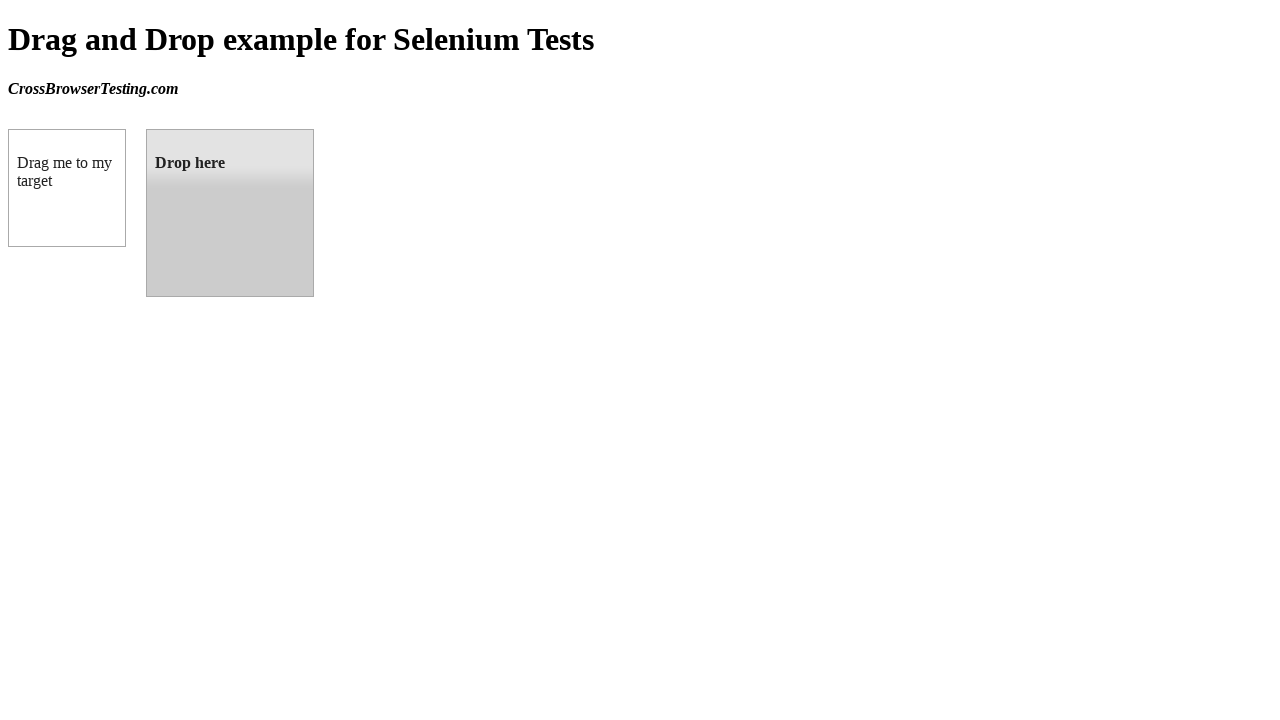

Located box B (droppable element)
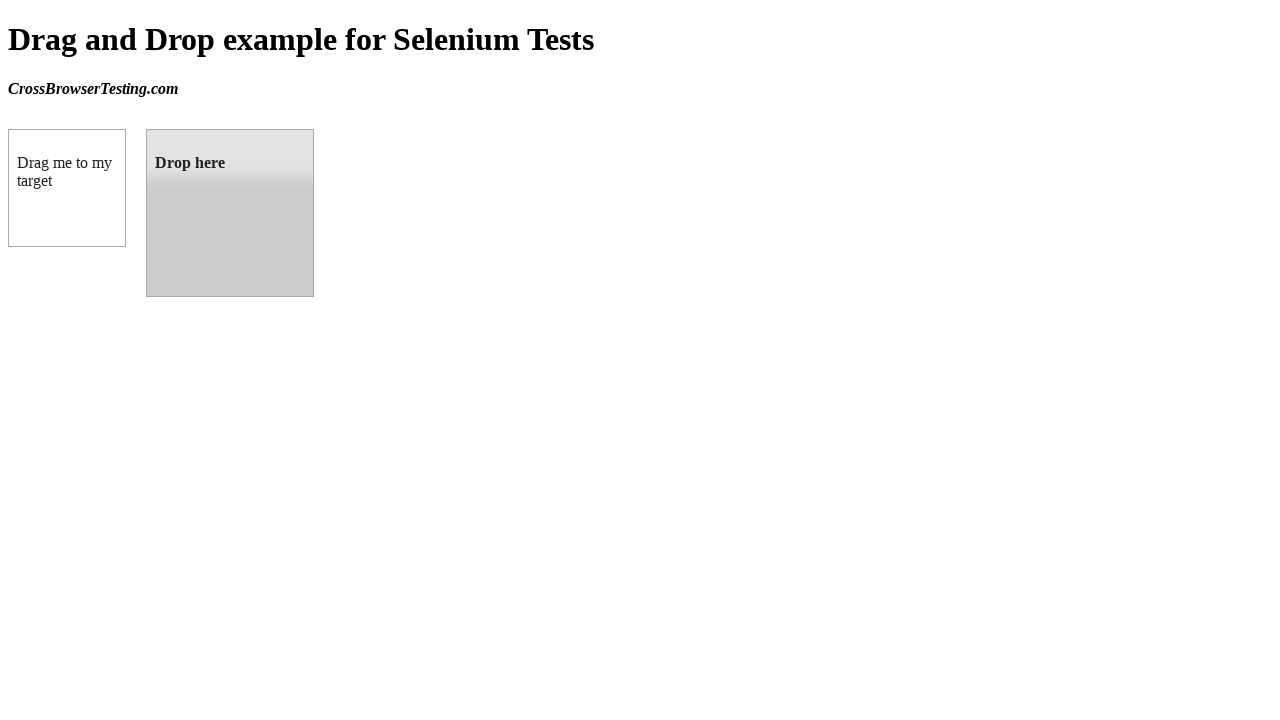

Retrieved bounding box coordinates of box B
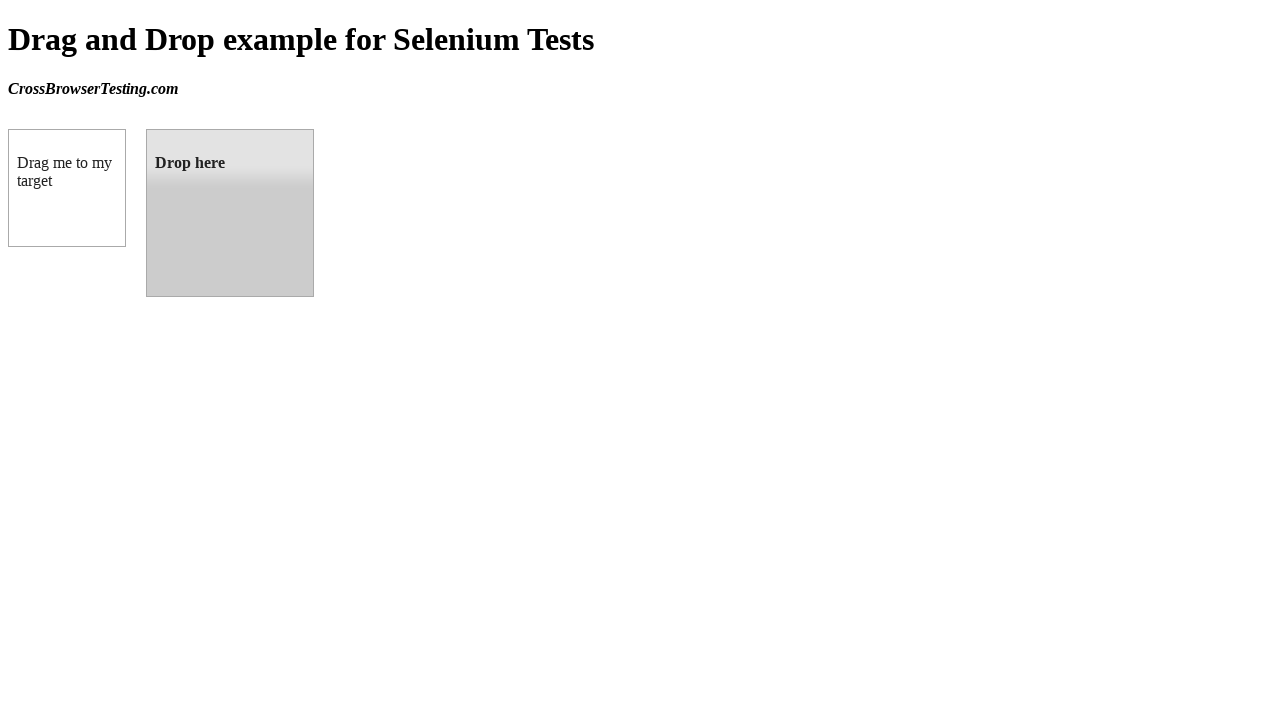

Dragged box A to box B's coordinates at (230, 213)
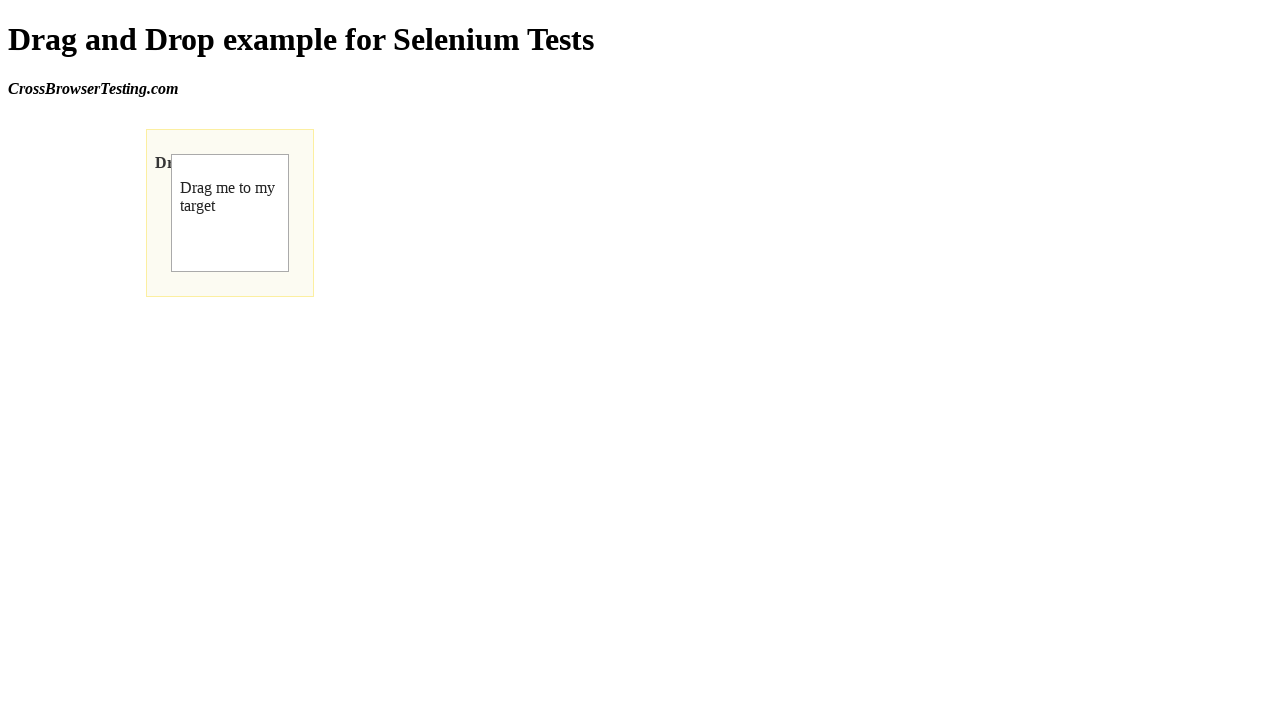

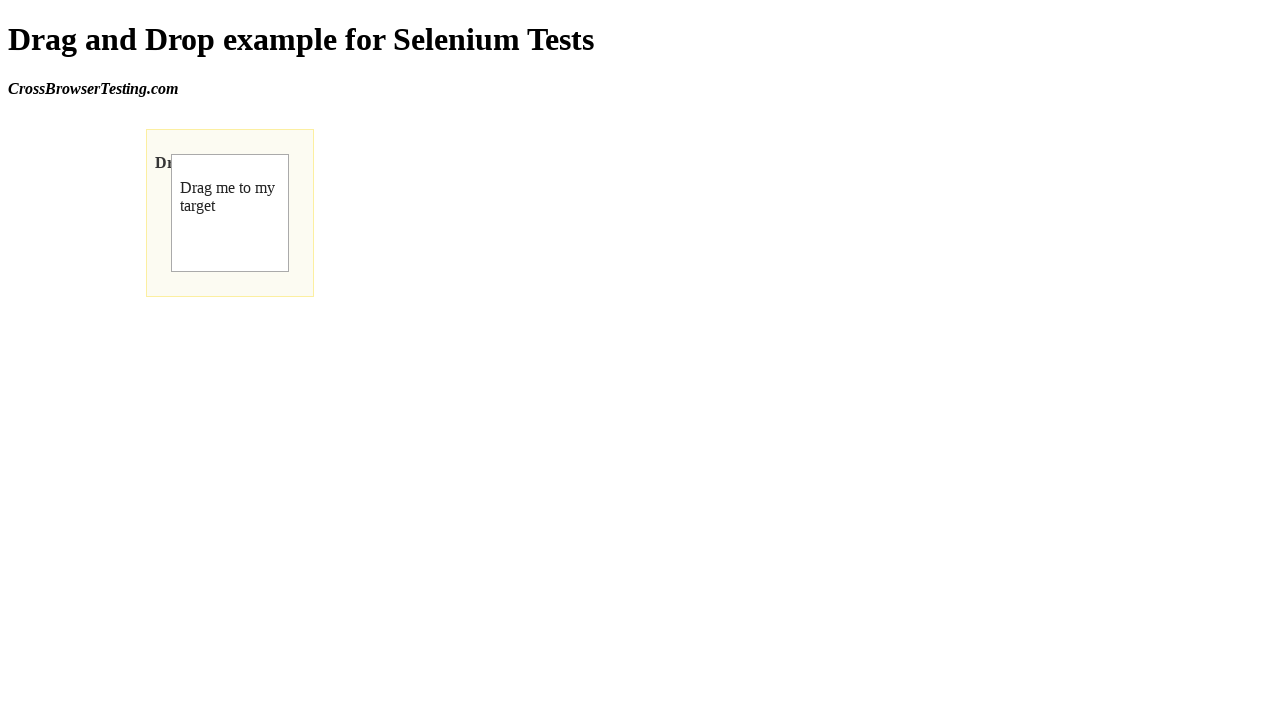